Tests finding input fields using getByPlaceholder() by locating the todo input and adding a new item

Starting URL: https://demo.playwright.dev/todomvc/

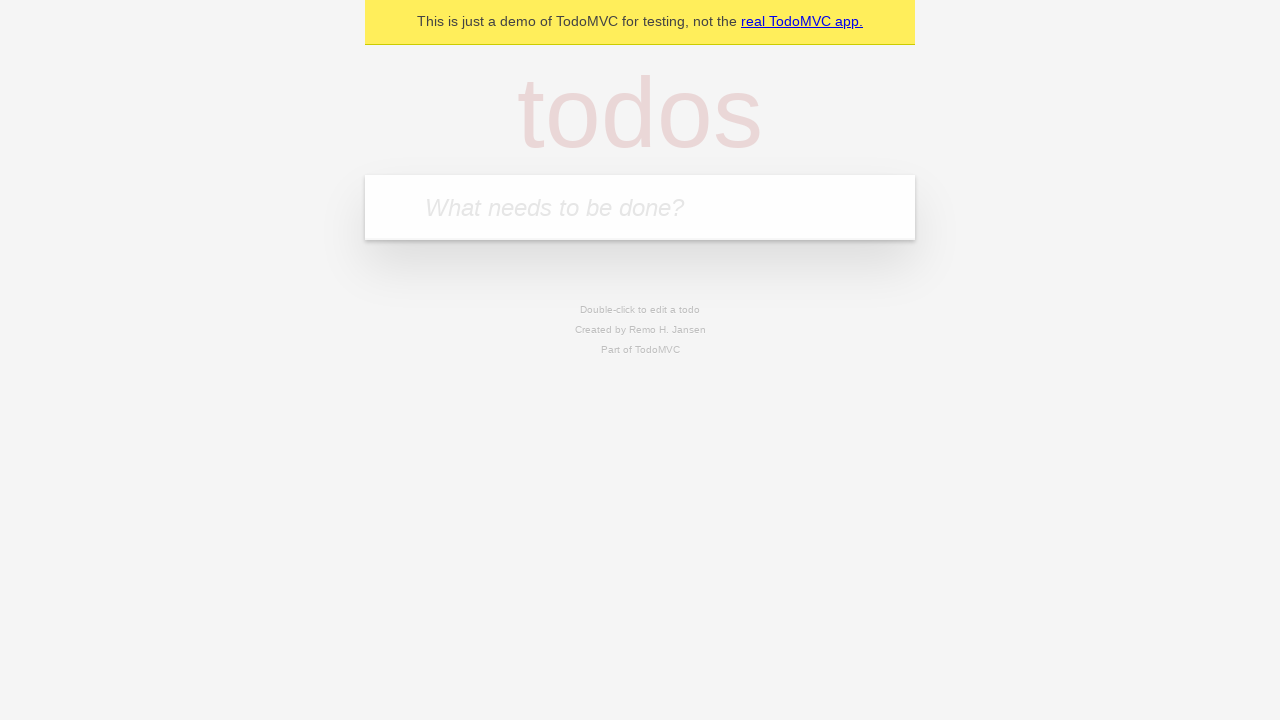

Located todo input field using placeholder text 'What needs to be done?'
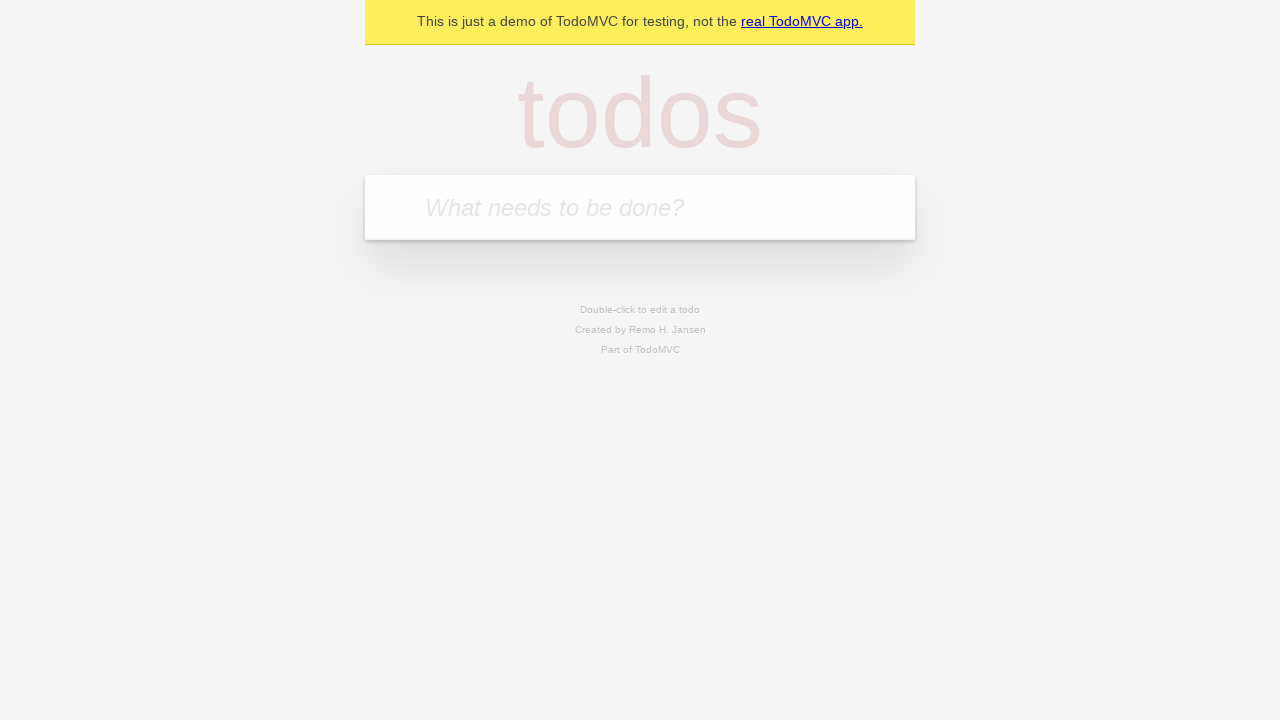

Filled todo input with 'Test placeholder locator' on internal:attr=[placeholder="What needs to be done?"i]
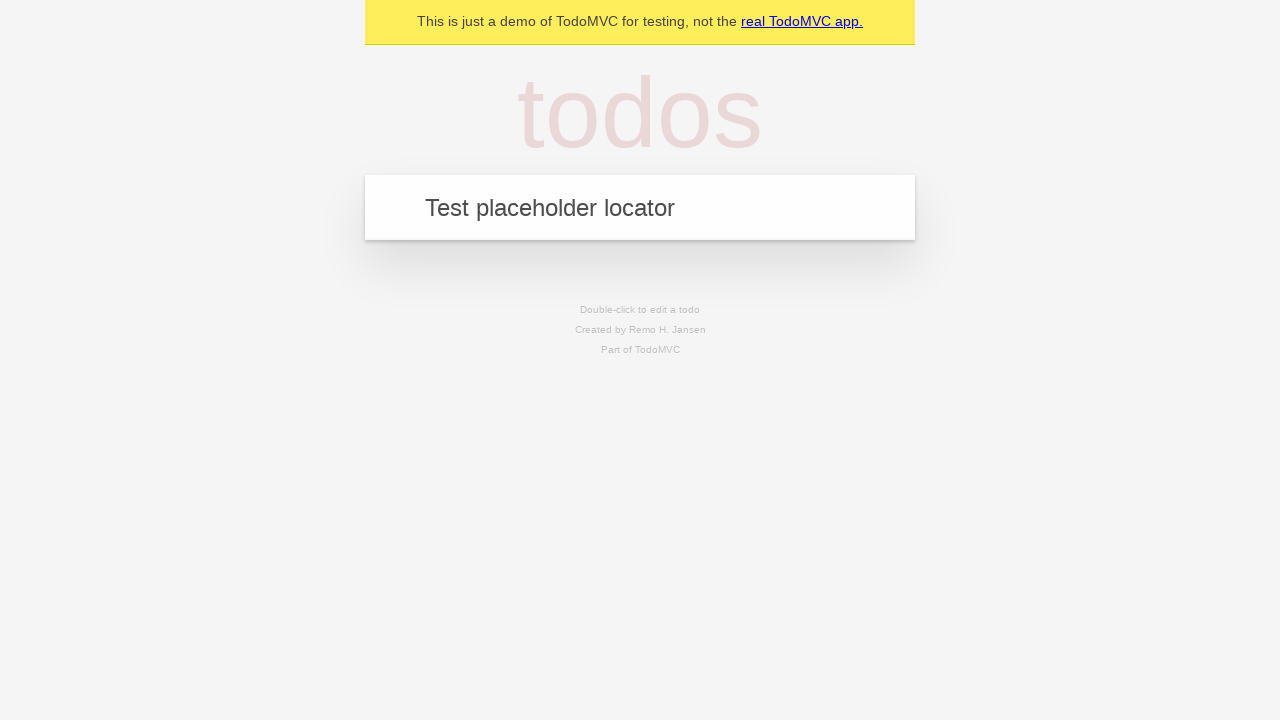

Pressed Enter to submit the new todo item on internal:attr=[placeholder="What needs to be done?"i]
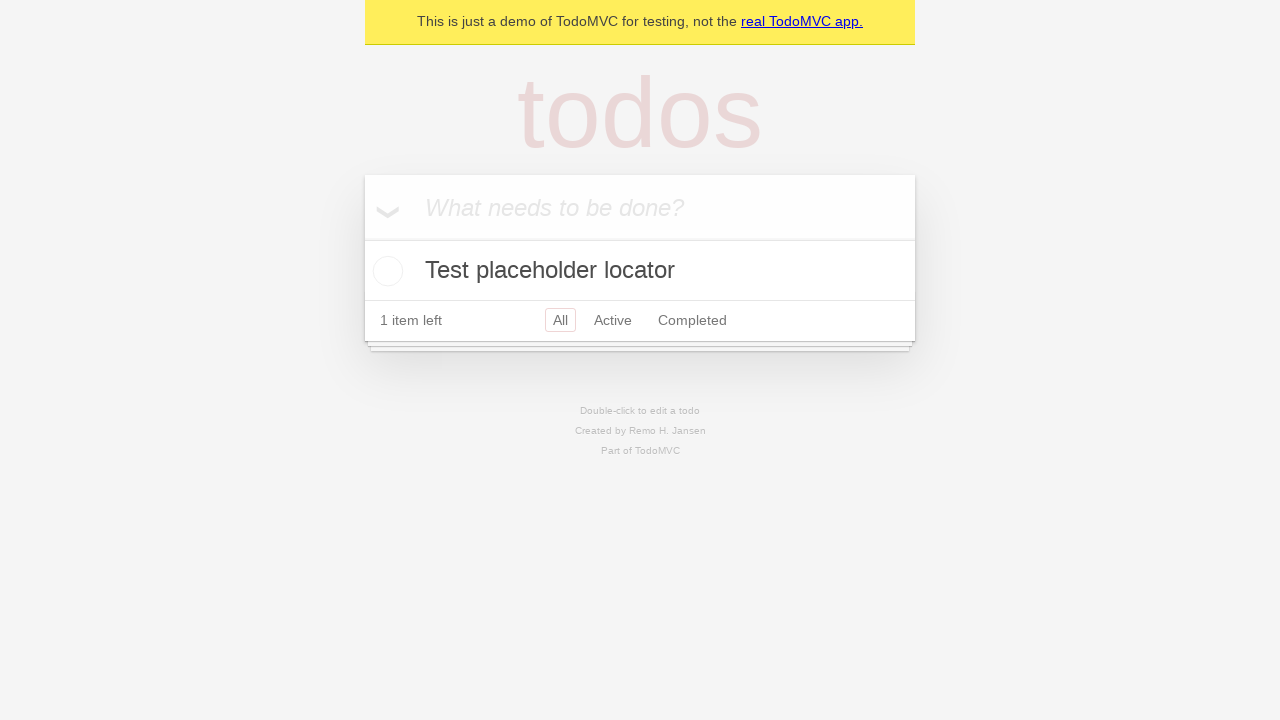

Verified that the new todo item 'Test placeholder locator' is visible
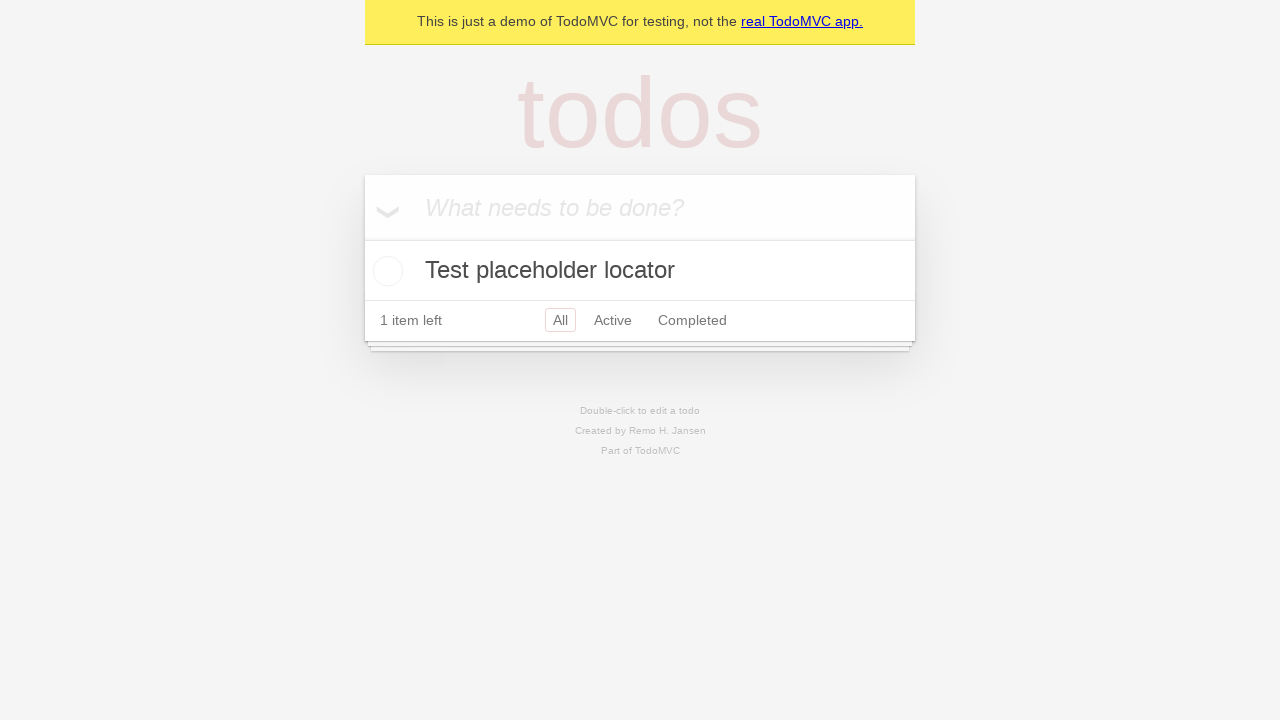

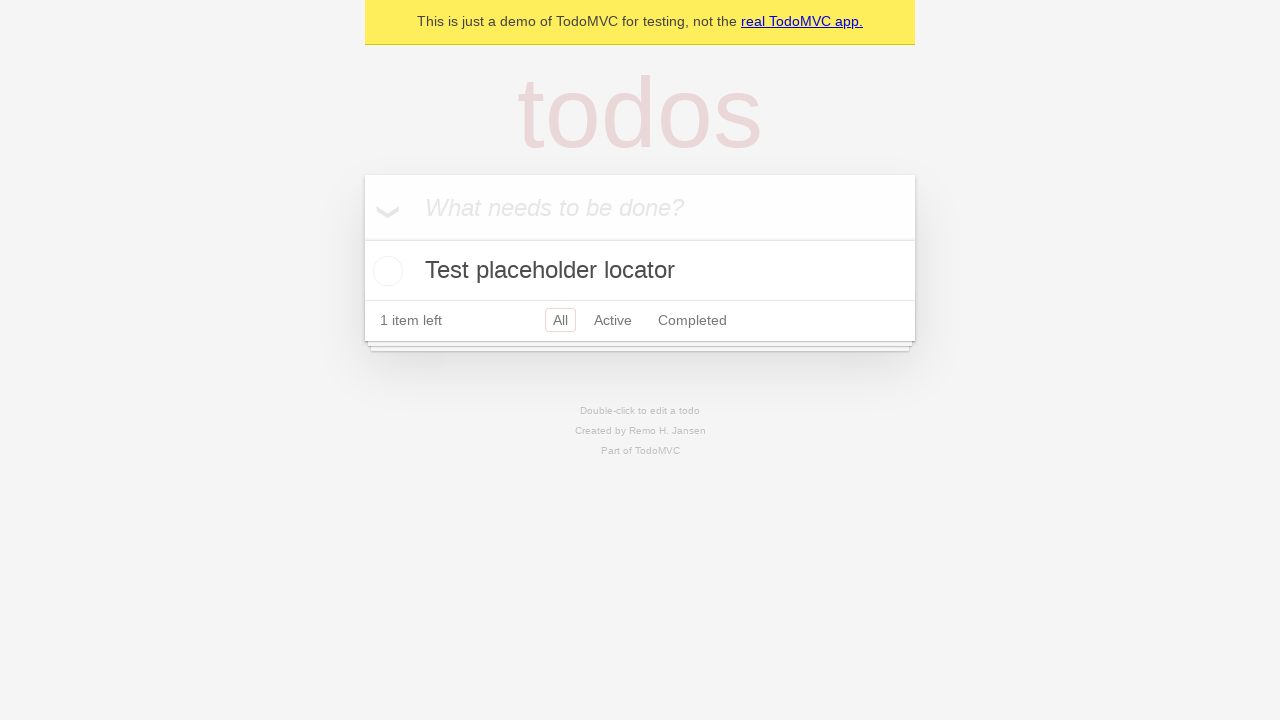